Tests an e-commerce checkout flow by adding cucumber to cart, proceeding to checkout, placing order, selecting country and agreeing to terms

Starting URL: https://rahulshettyacademy.com/seleniumPractise/#/

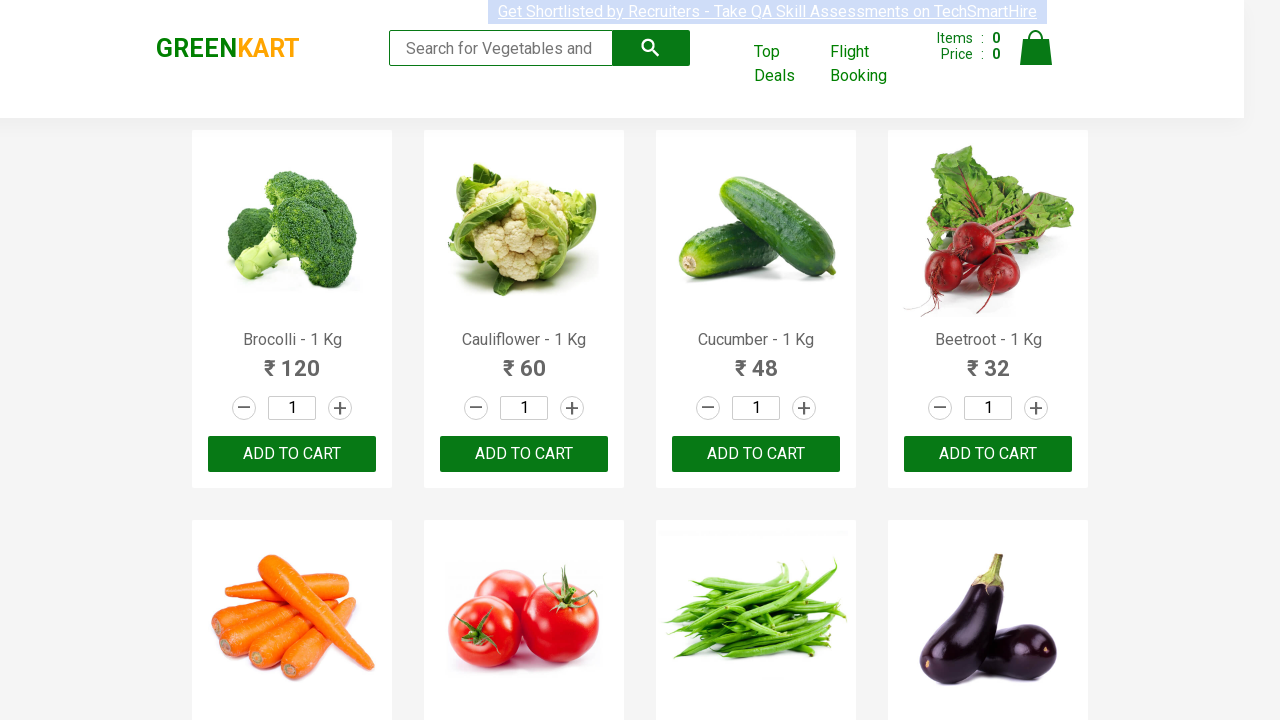

Clicked 'Add to Cart' button for Cucumber - 1 Kg product at (756, 454) on [class='product'] >> internal:has-text="Cucumber - 1 Kg"i >> internal:role=butto
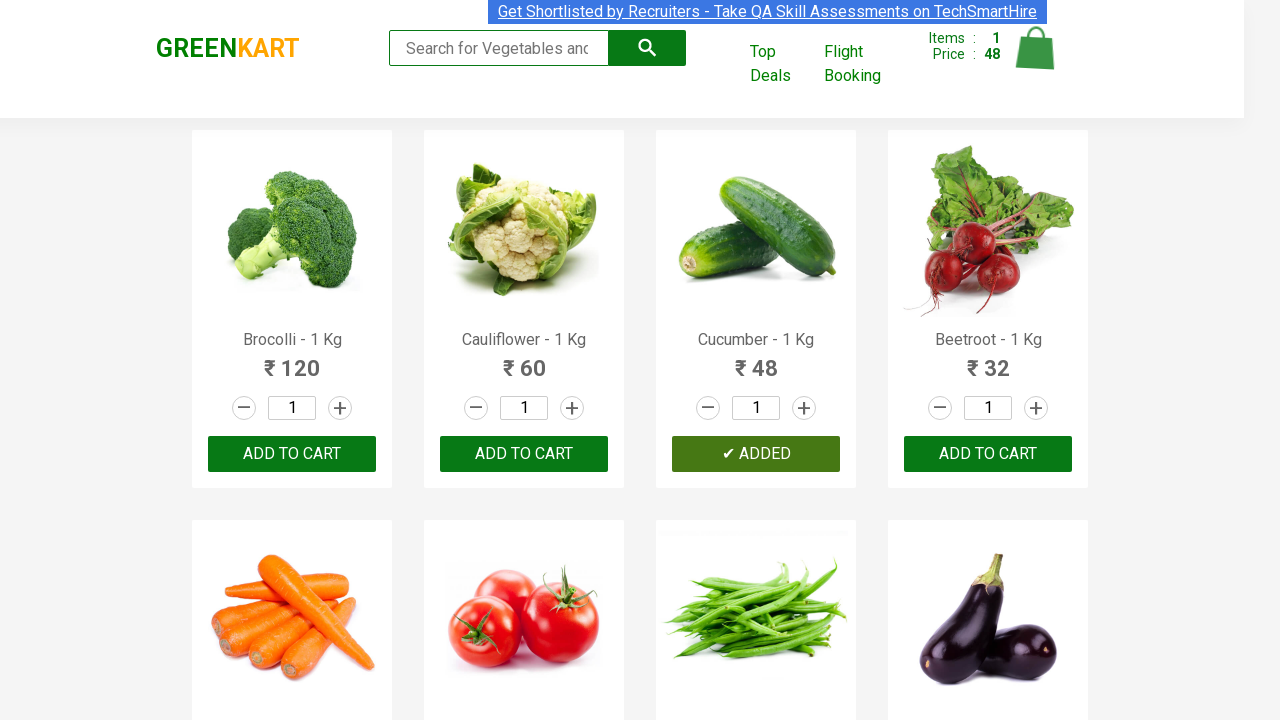

Clicked cart icon to view shopping cart at (1036, 59) on [class='cart-icon']
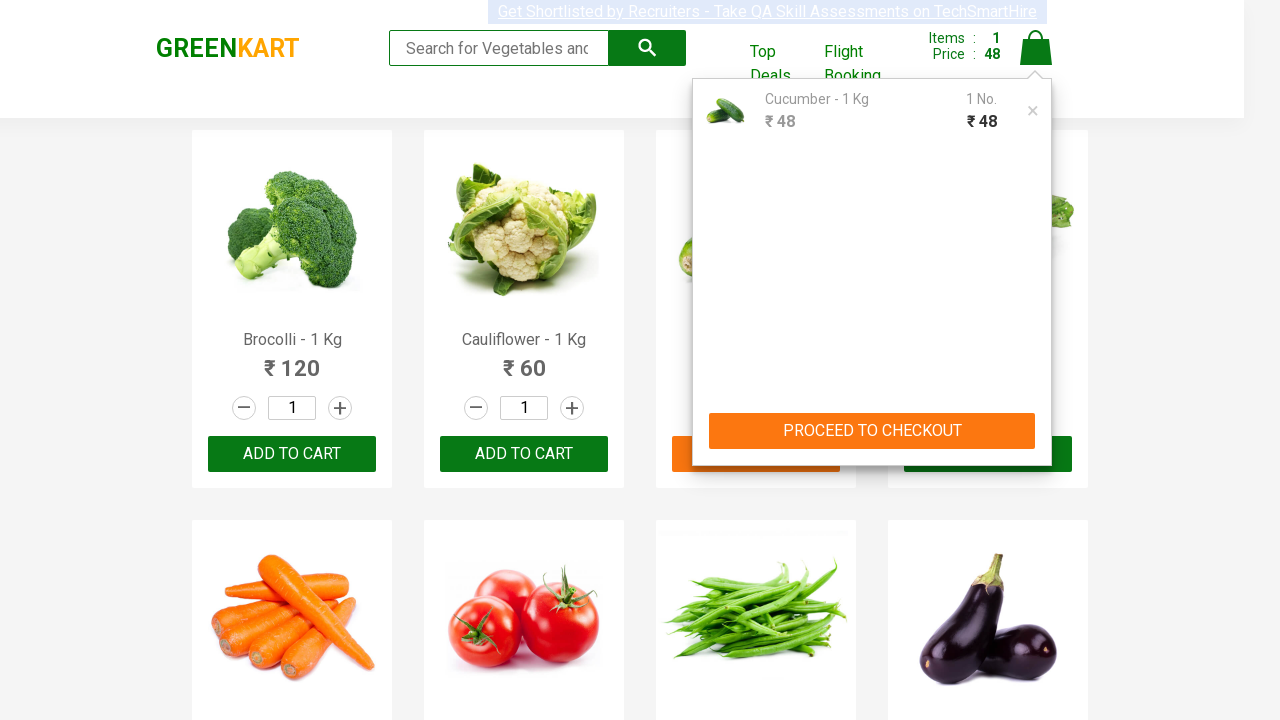

Clicked 'PROCEED TO CHECKOUT' button at (872, 431) on internal:role=button[name="PROCEED TO CHECKOUT"i]
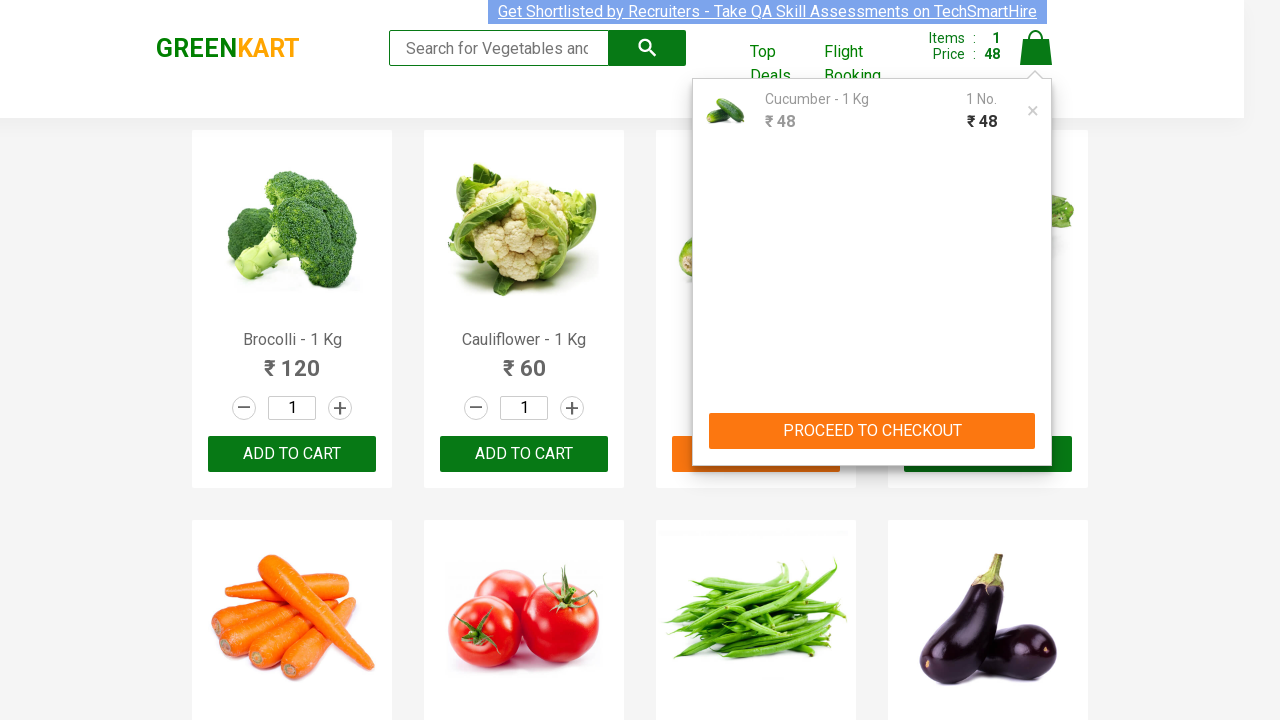

Clicked 'Place Order' button to proceed to order summary at (1036, 420) on internal:role=button[name="Place Order"i]
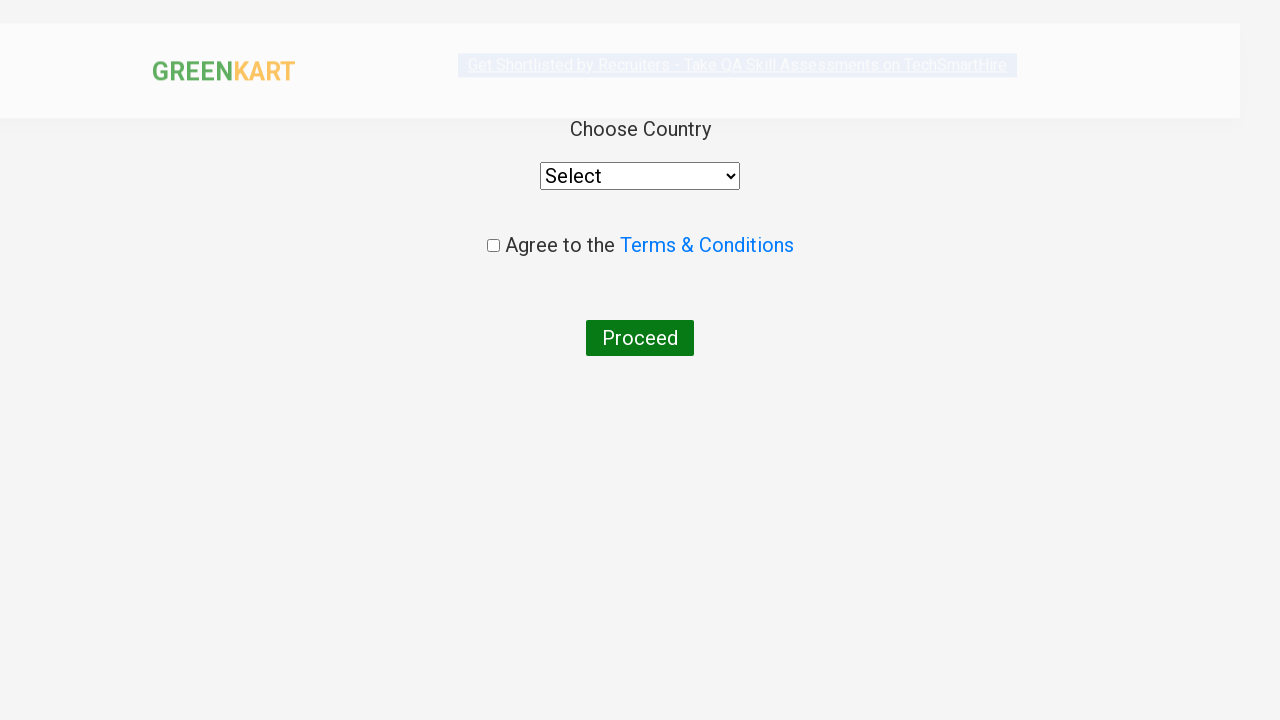

Selected 'Bangladesh' from country dropdown on internal:role=combobox
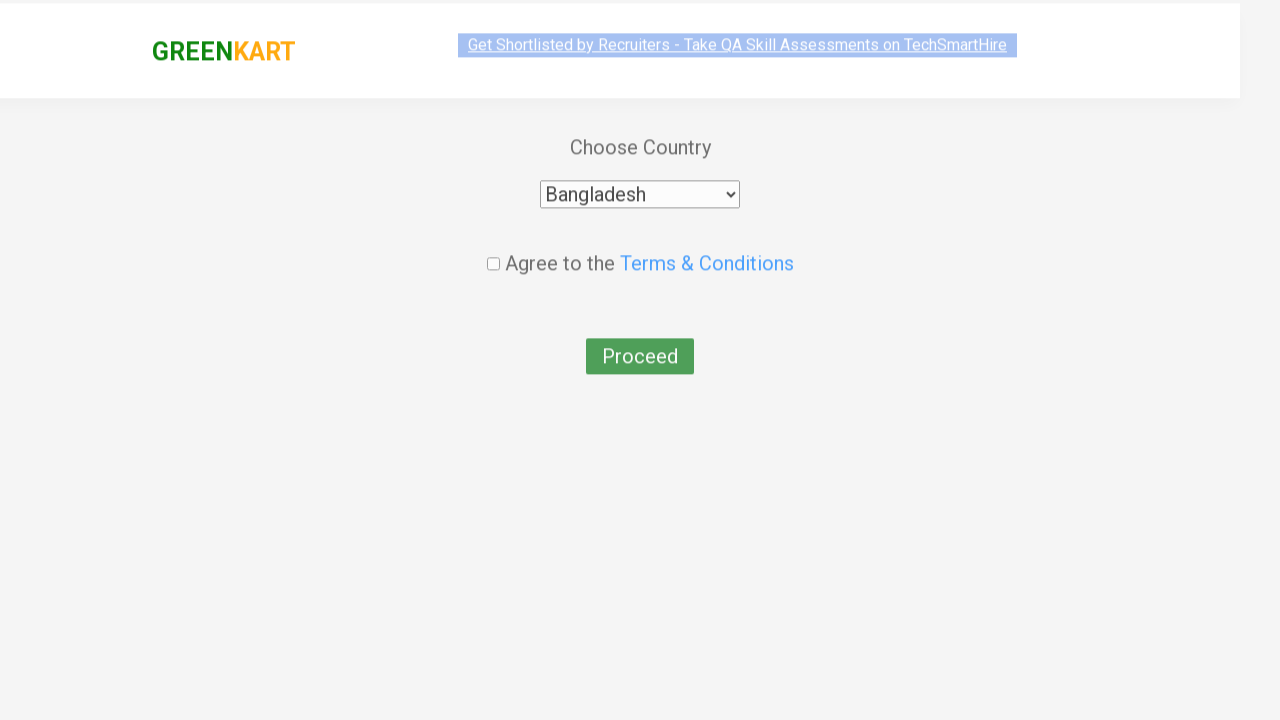

Checked the terms and conditions checkbox at (493, 246) on internal:role=checkbox
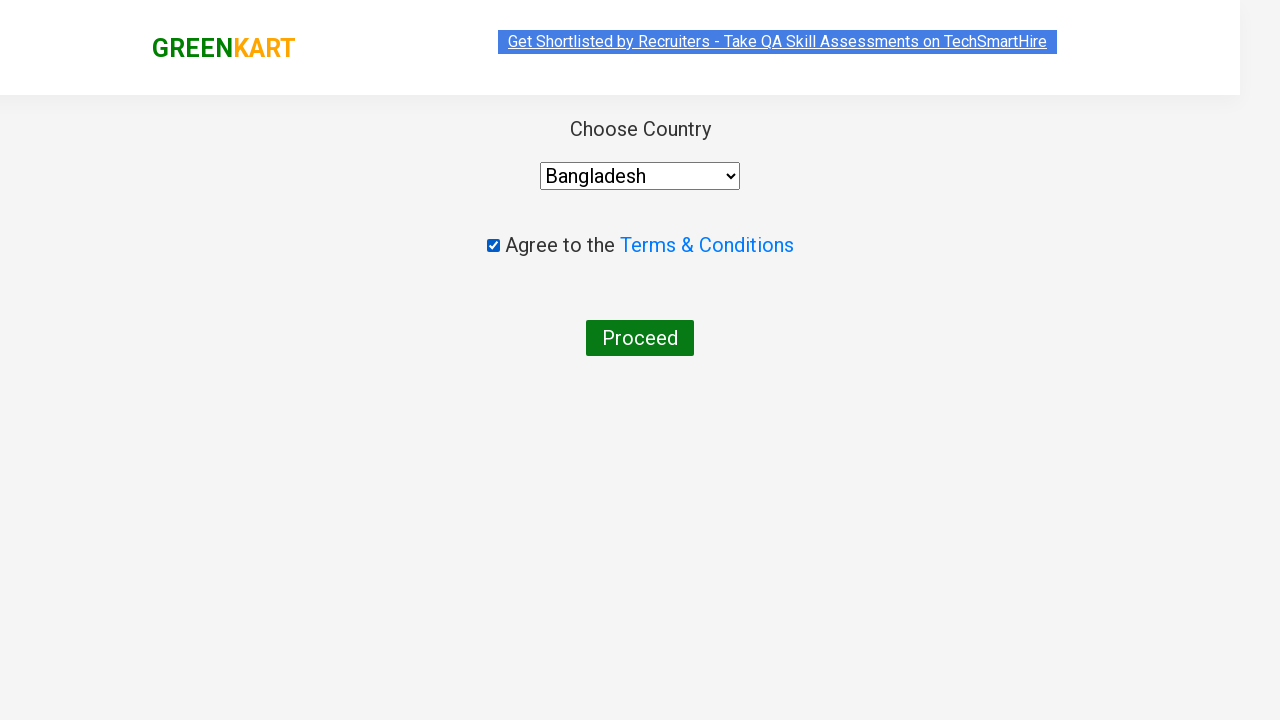

Clicked final submit button to complete order placement at (640, 338) on internal:role=button
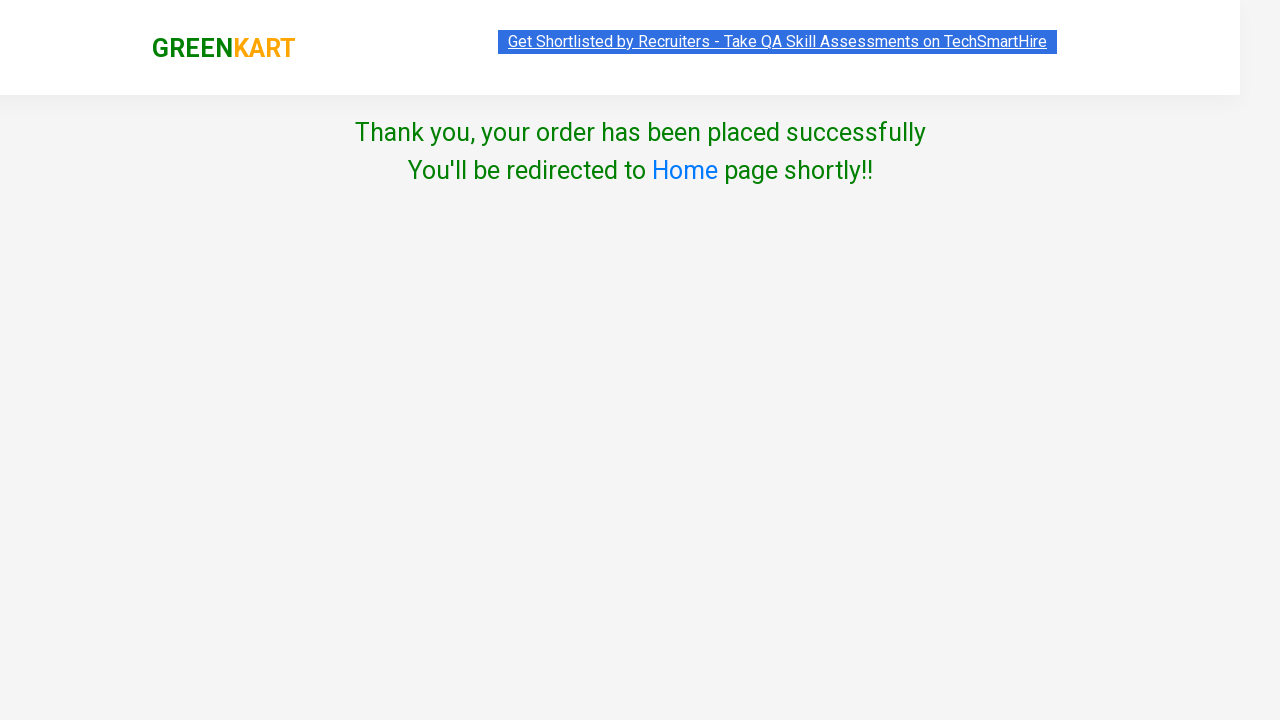

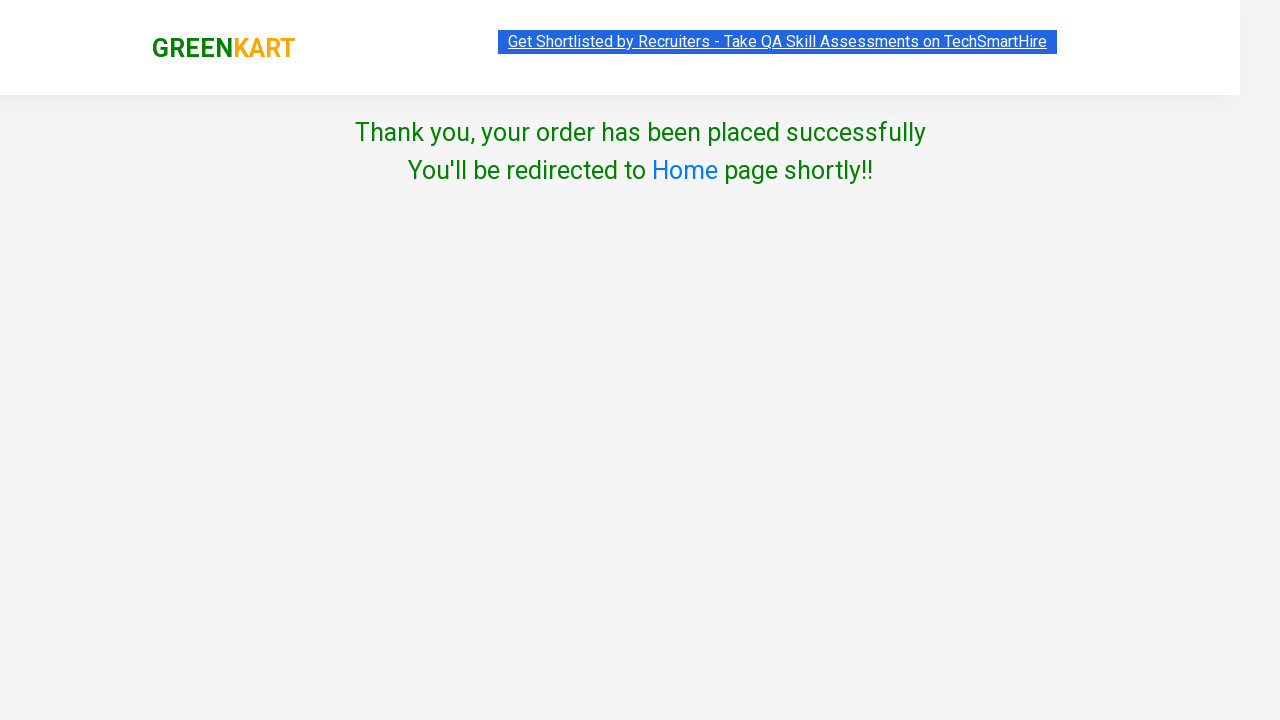